Tests a page by checking for keyword presence in content, verifying images exist, and clicking on navigation elements and links.

Starting URL: https://www.example.com/without-images

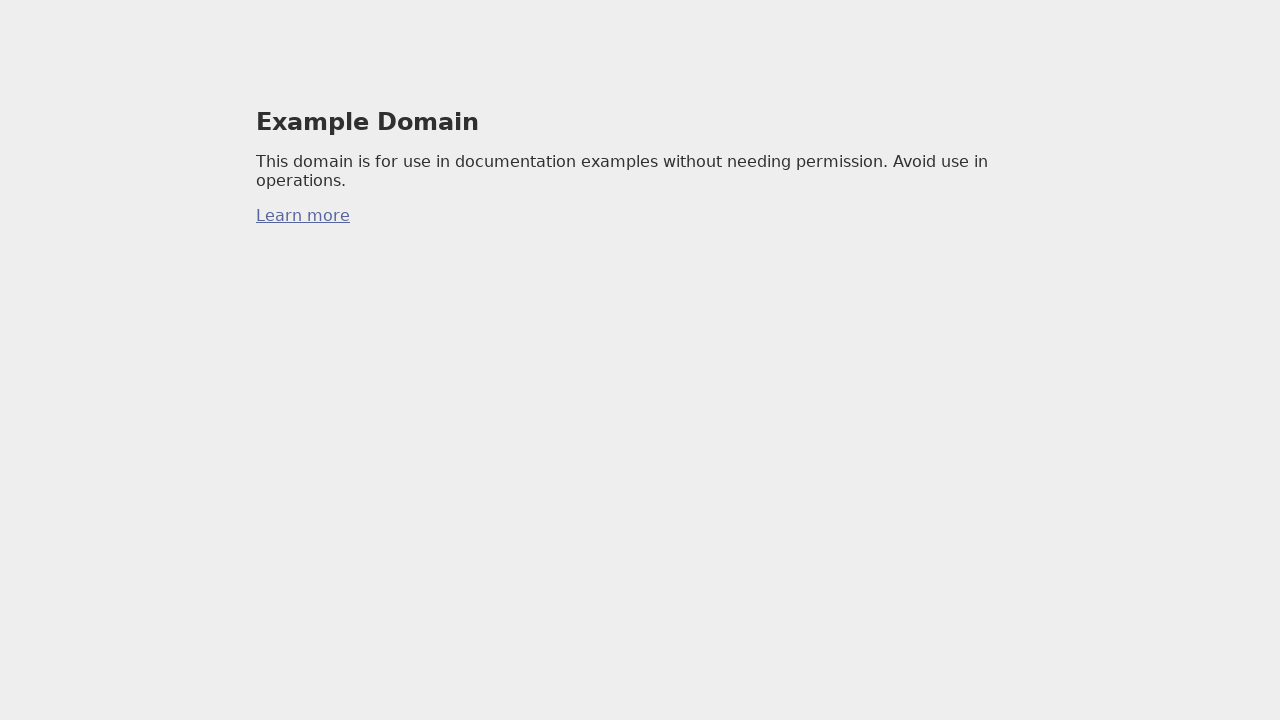

Waited for page body to load
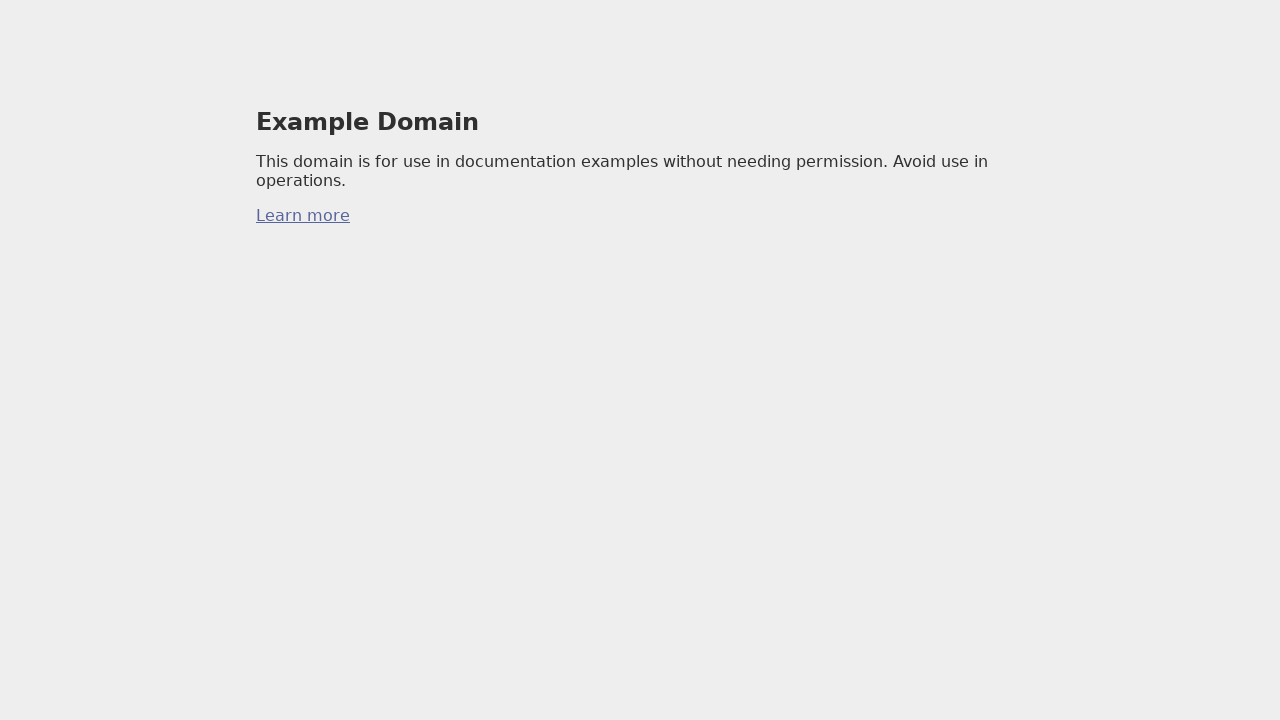

Retrieved body text content
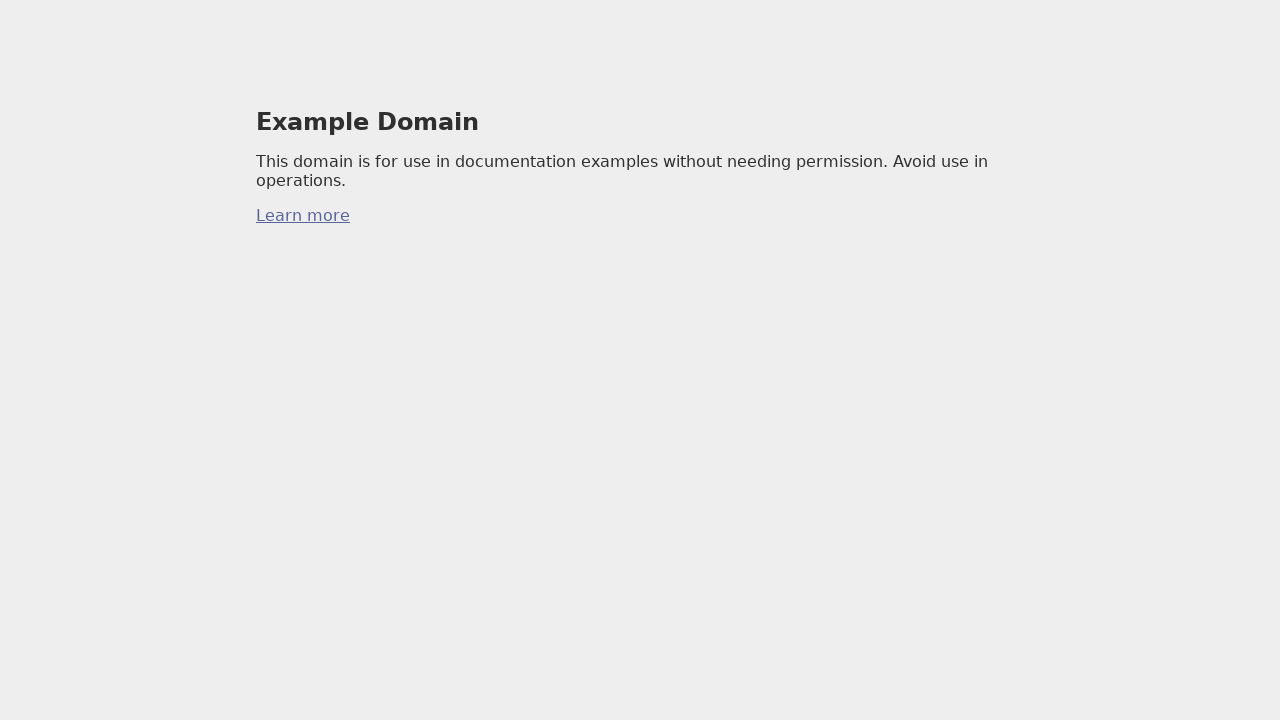

Defined keyword 'web scraping' for verification
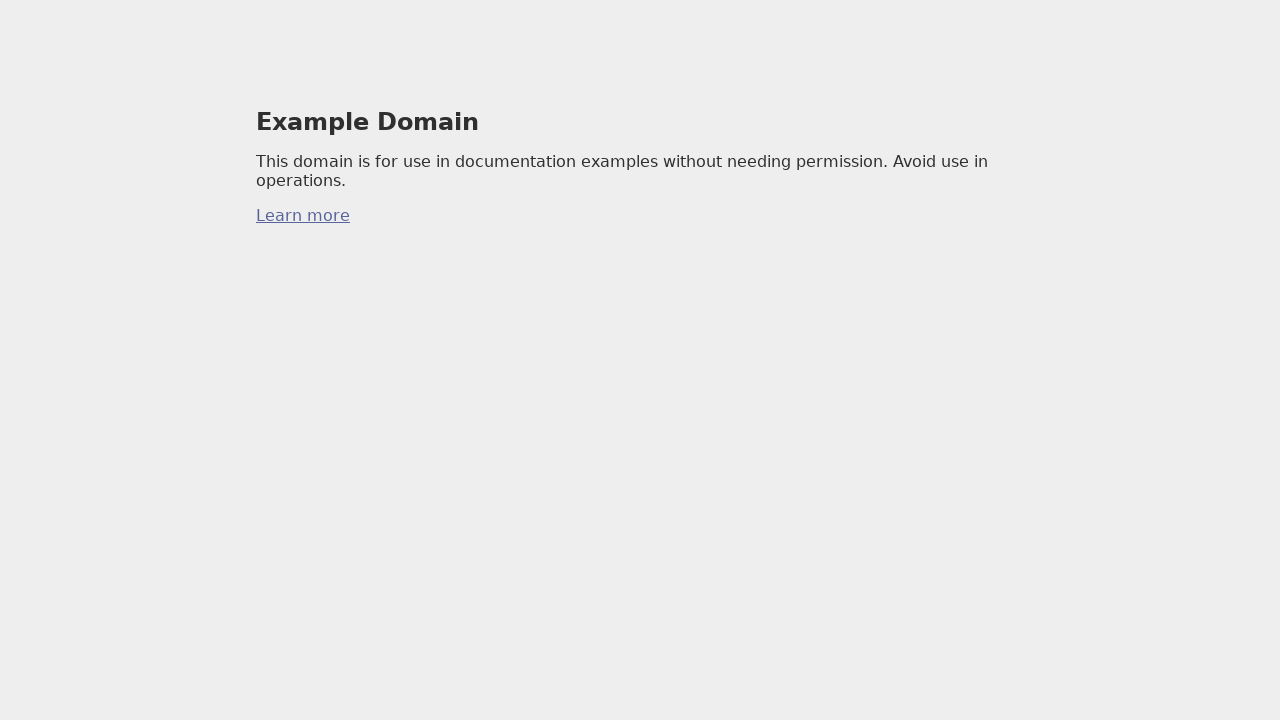

Located all images on page - found 0 images
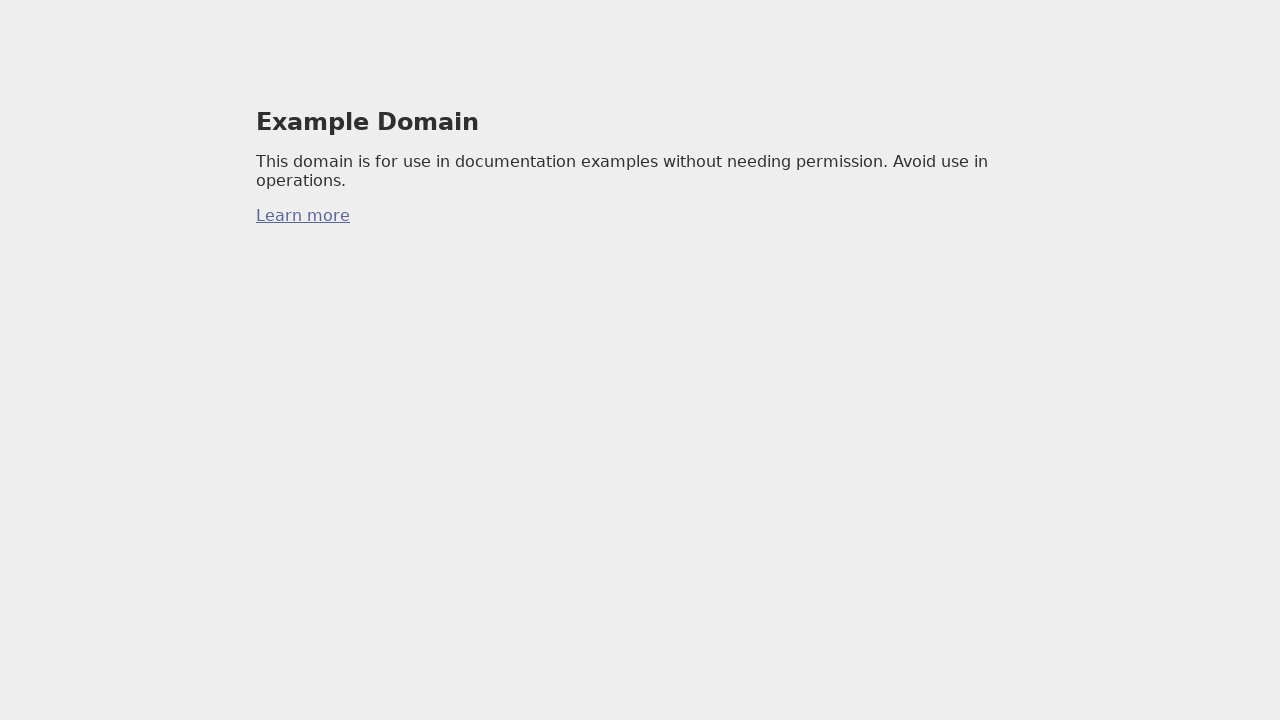

Vector menu toggle not found, skipped clicking
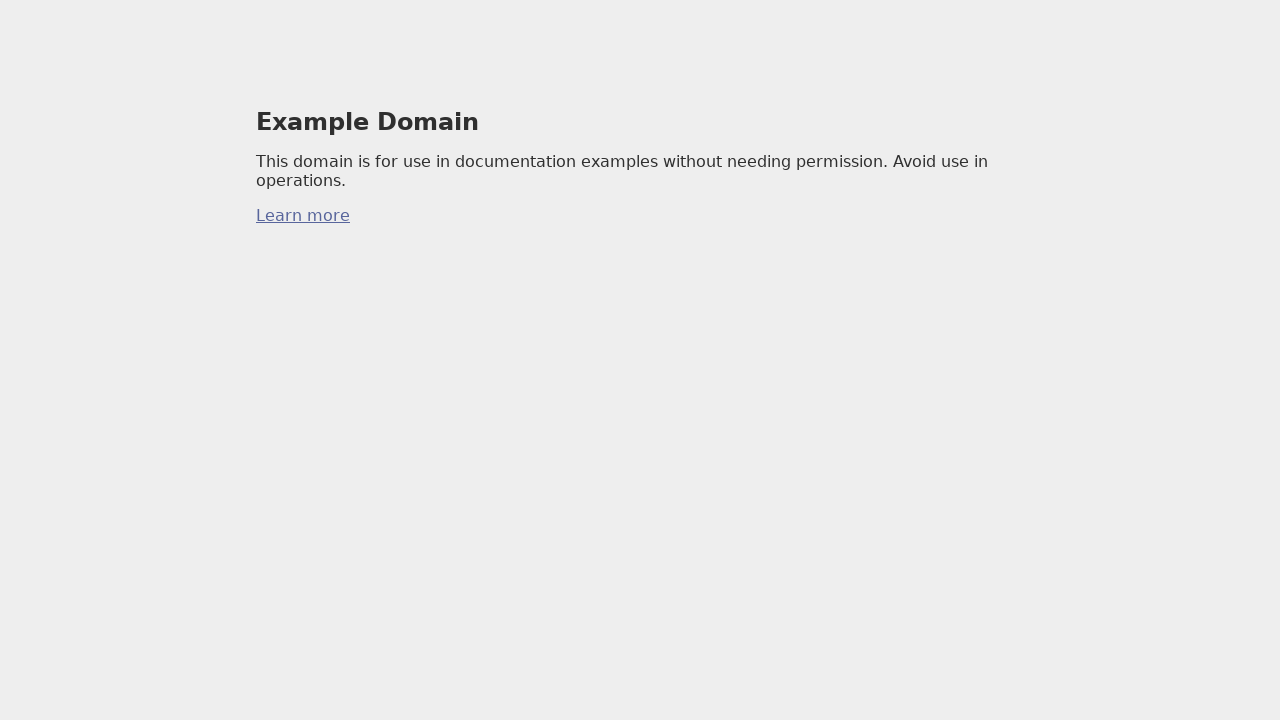

Clicked on first link on page at (303, 216) on a
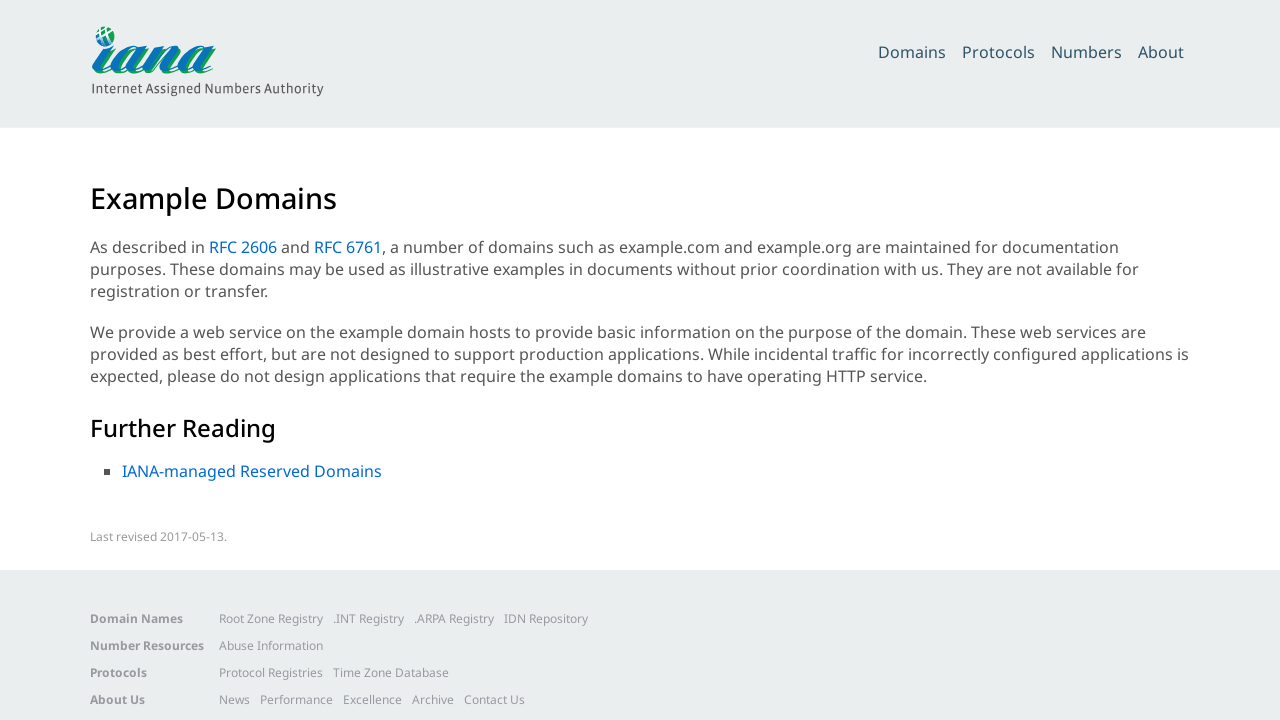

Waited for new page body to load after clicking link
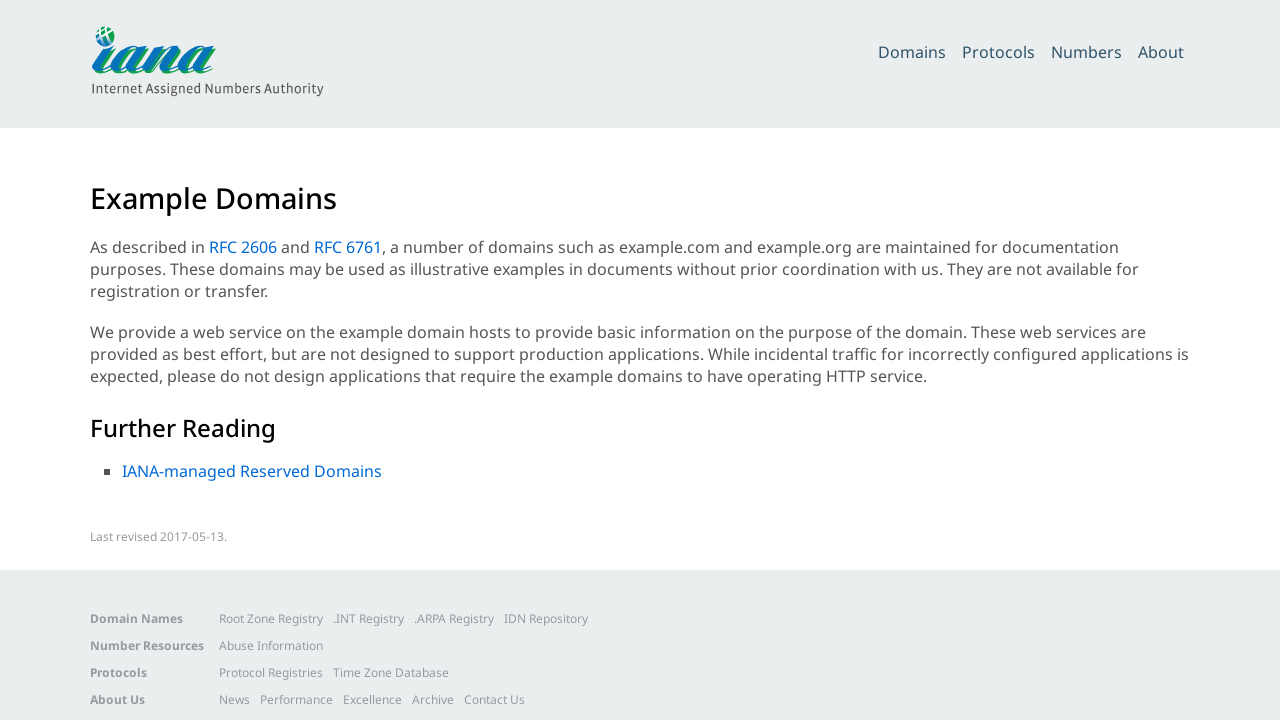

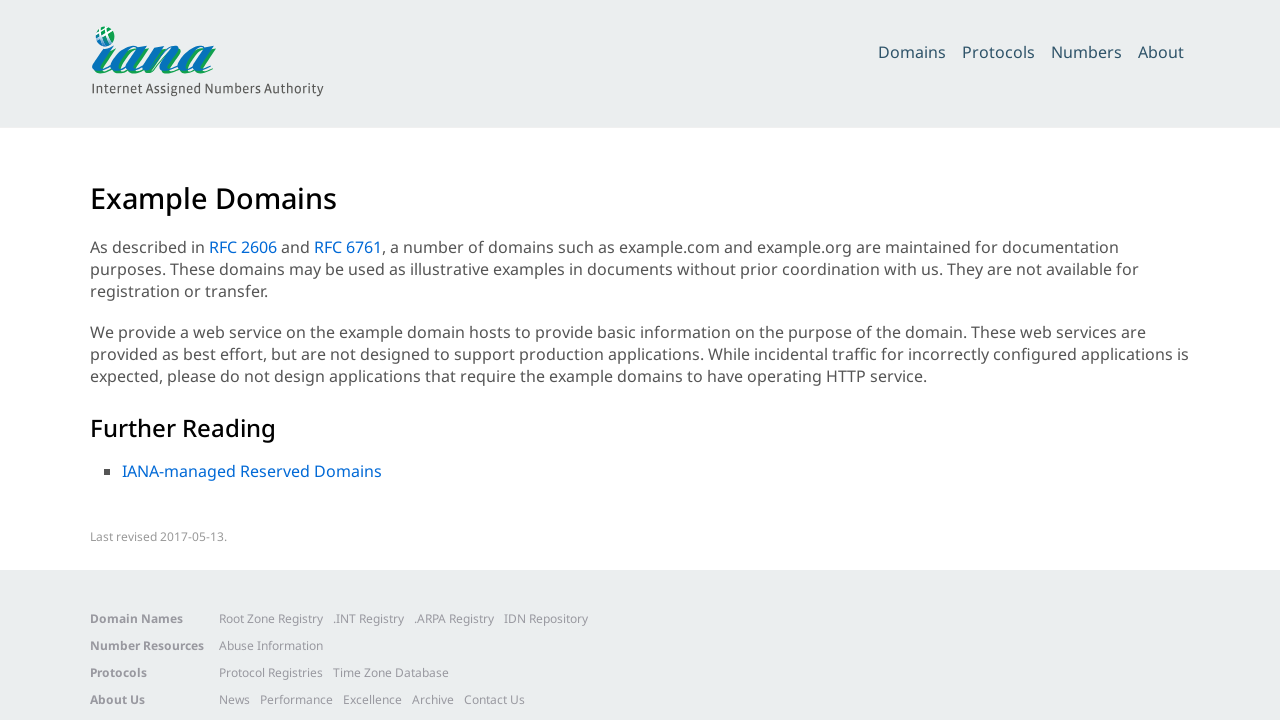